Tests copy and paste functionality by entering text in one input field, selecting and cutting it, then pasting into another input field

Starting URL: https://anhtester.com/blogs

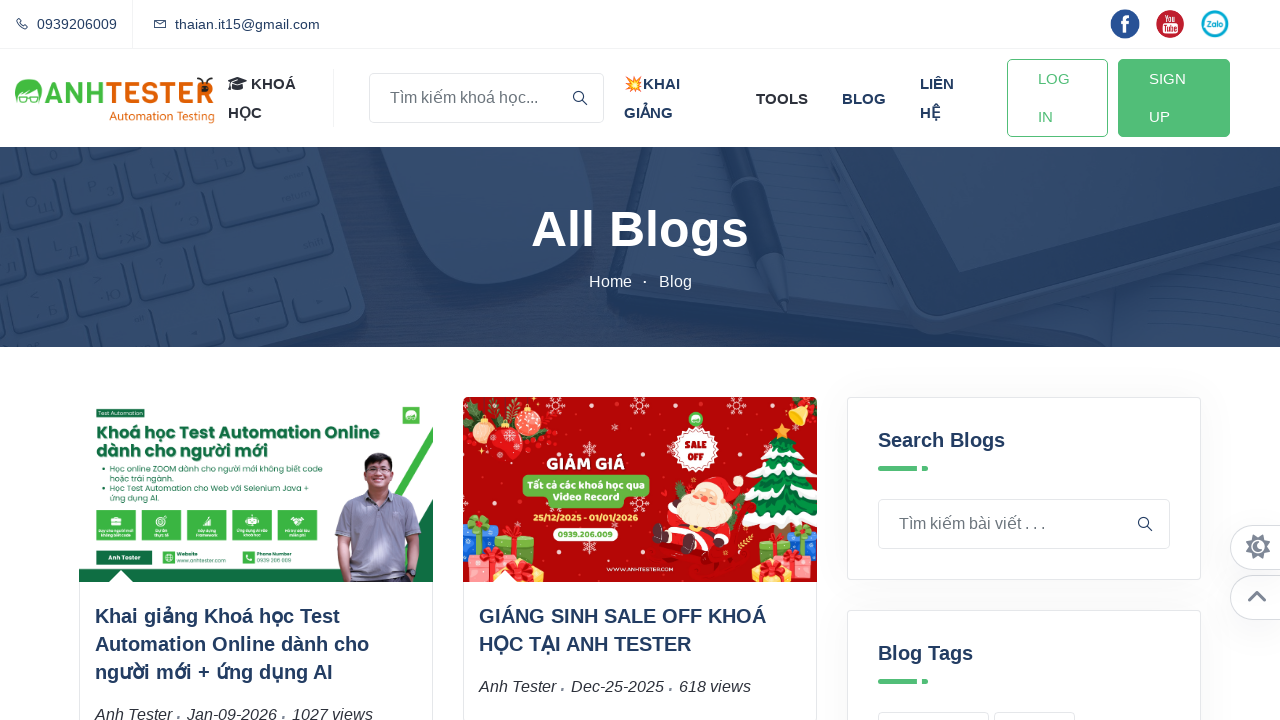

Waited for course search input to be visible
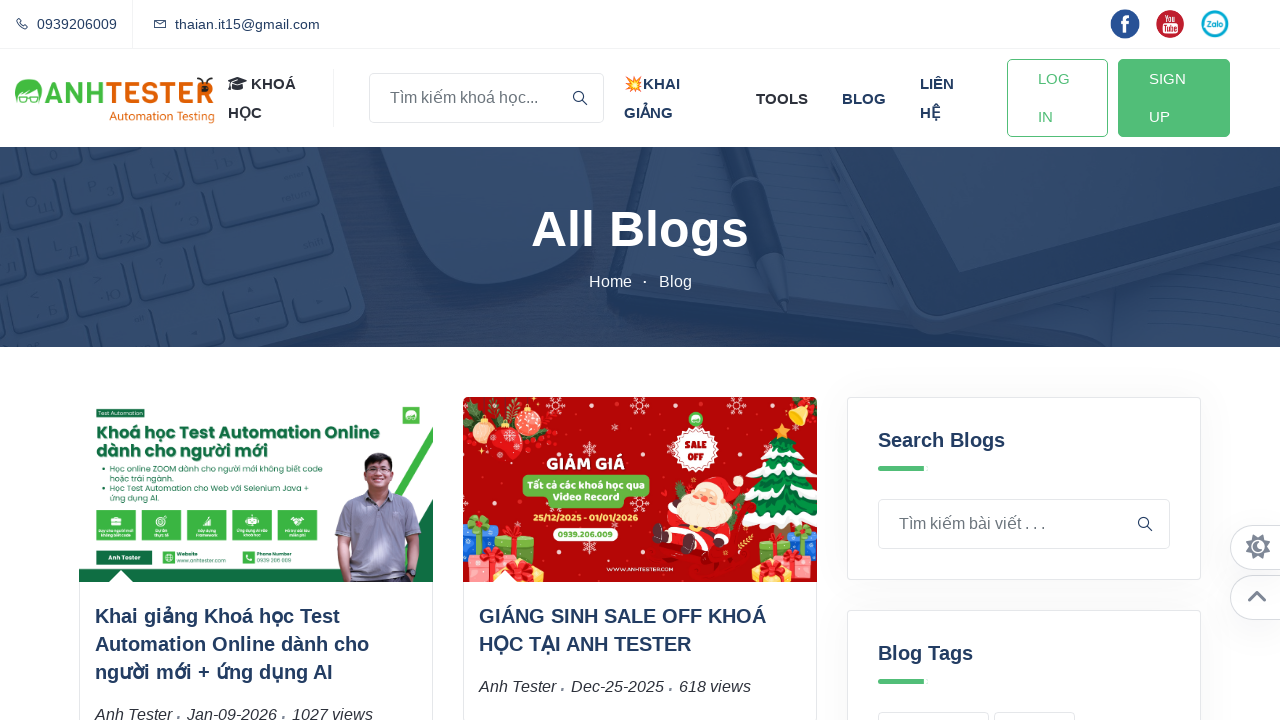

Entered 'Selenium' into course search input on //span[@class='la la-search search-icon']/preceding-sibling::input
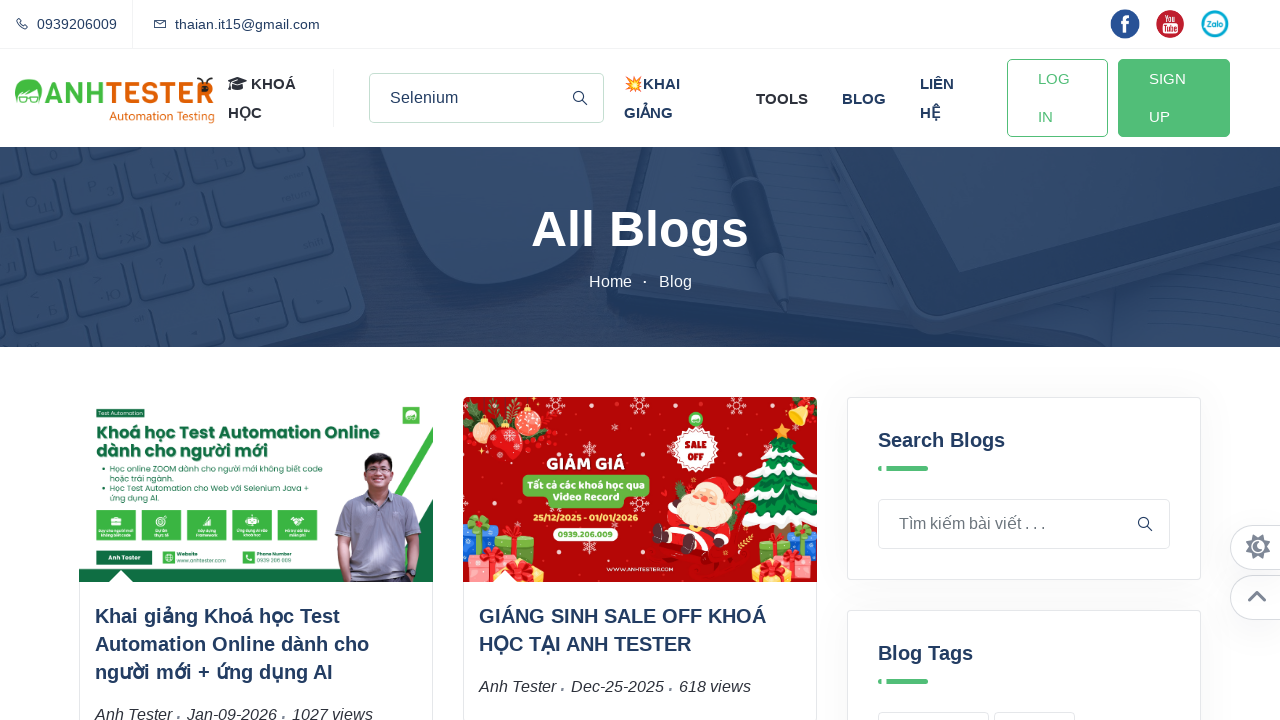

Selected all text in course search input with Meta+A
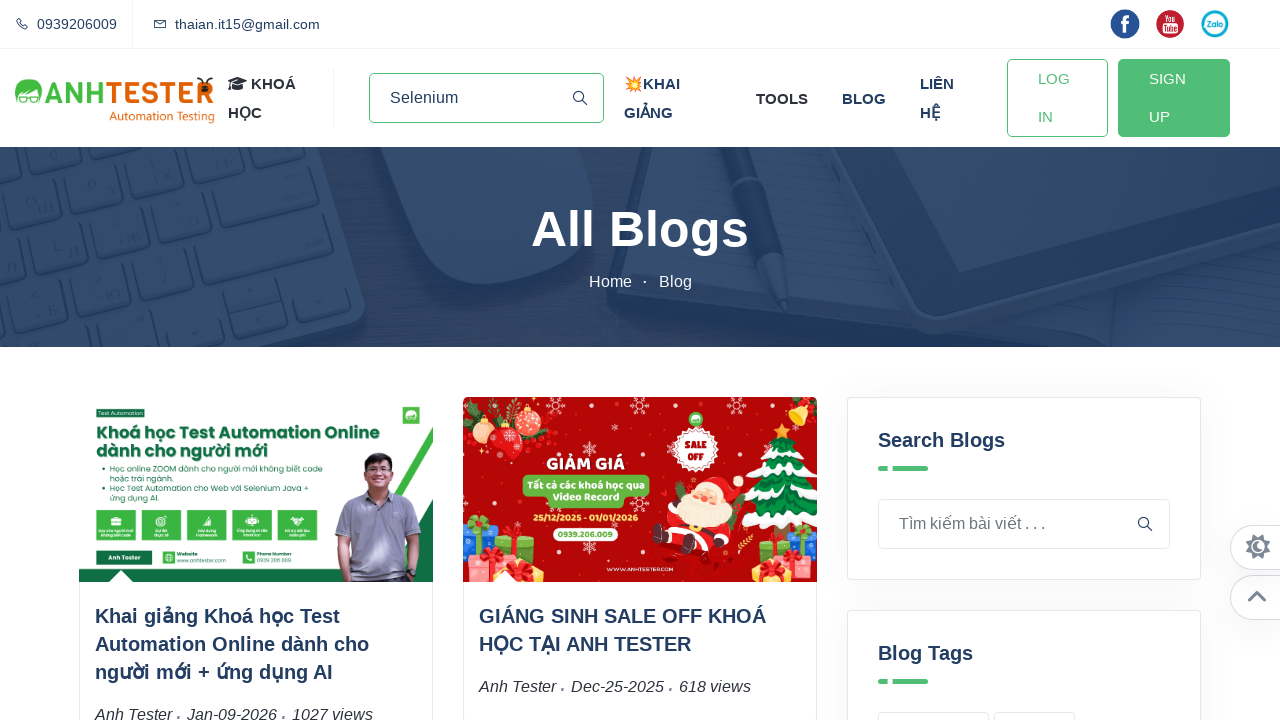

Cut the selected text from course search input with Meta+X
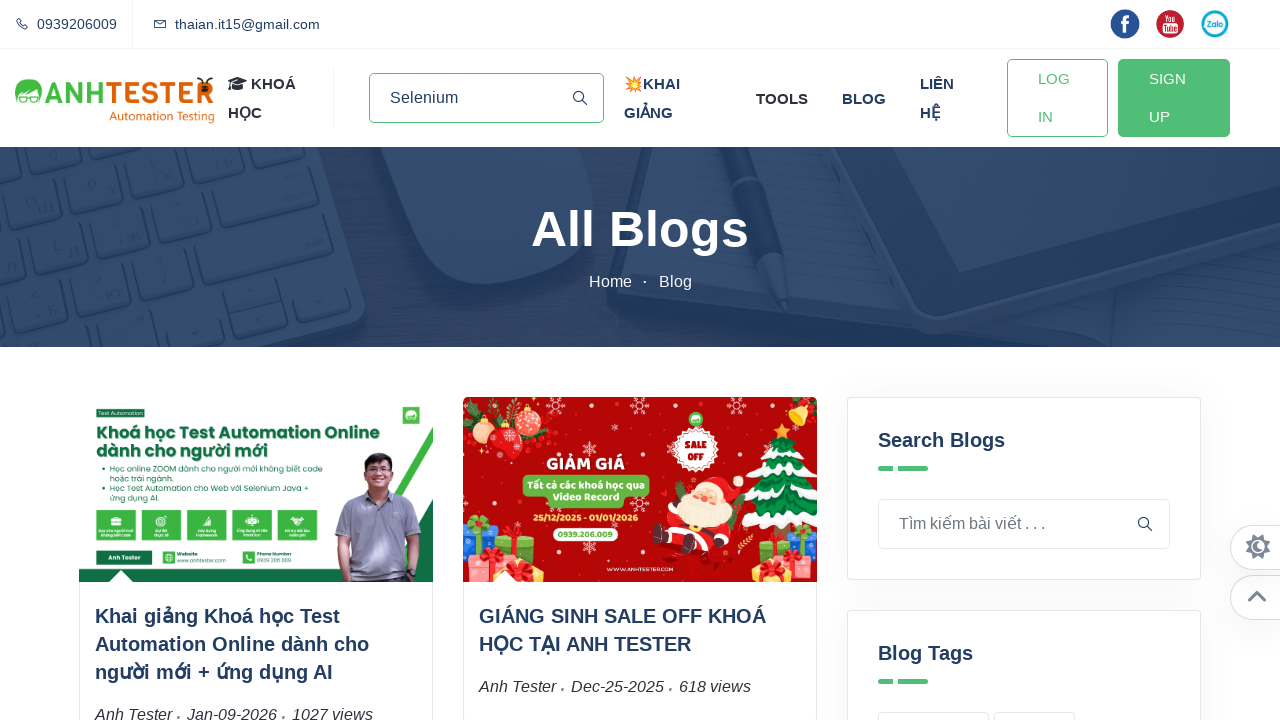

Clicked on blog search input field at (1024, 524) on xpath=//input[contains(@placeholder, 'Tìm kiếm bài viết')]
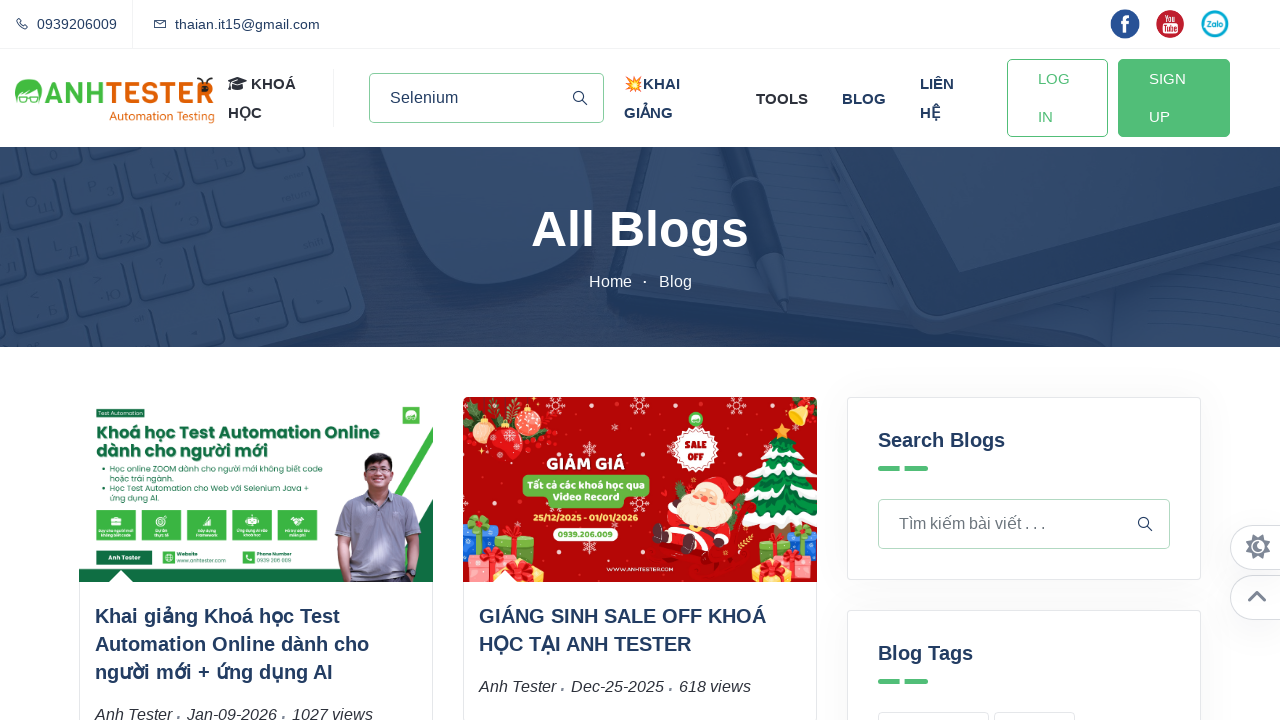

Pasted the cut text into blog search input with Meta+V
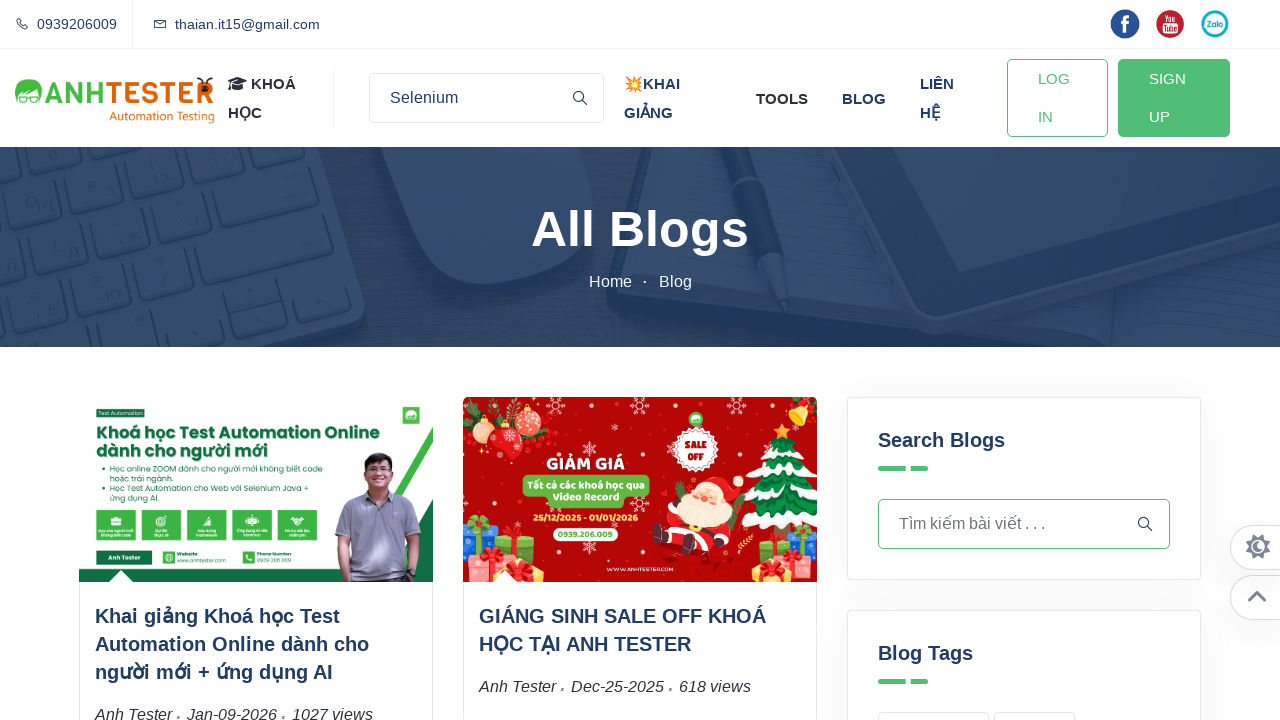

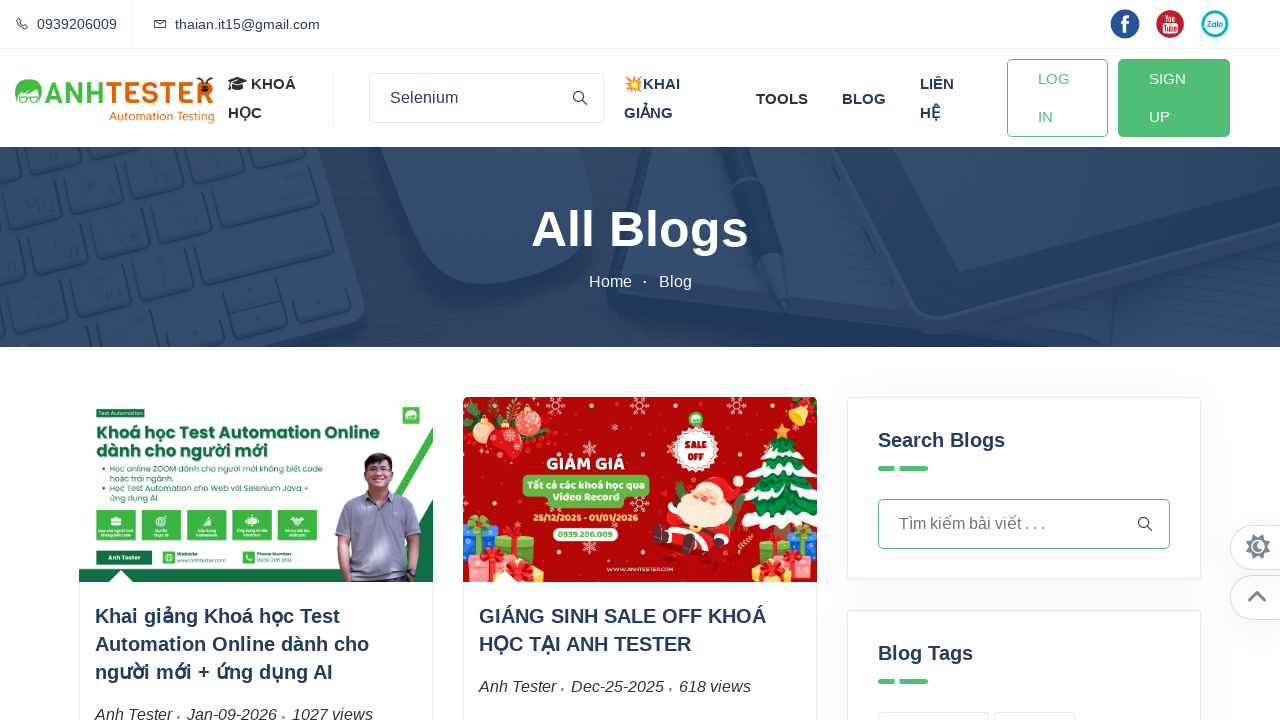